Tests multi-window browser functionality by opening a new window, navigating to a different page, extracting a course name, switching back to the original window, and filling a form field with the extracted text.

Starting URL: https://rahulshettyacademy.com/angularpractice/

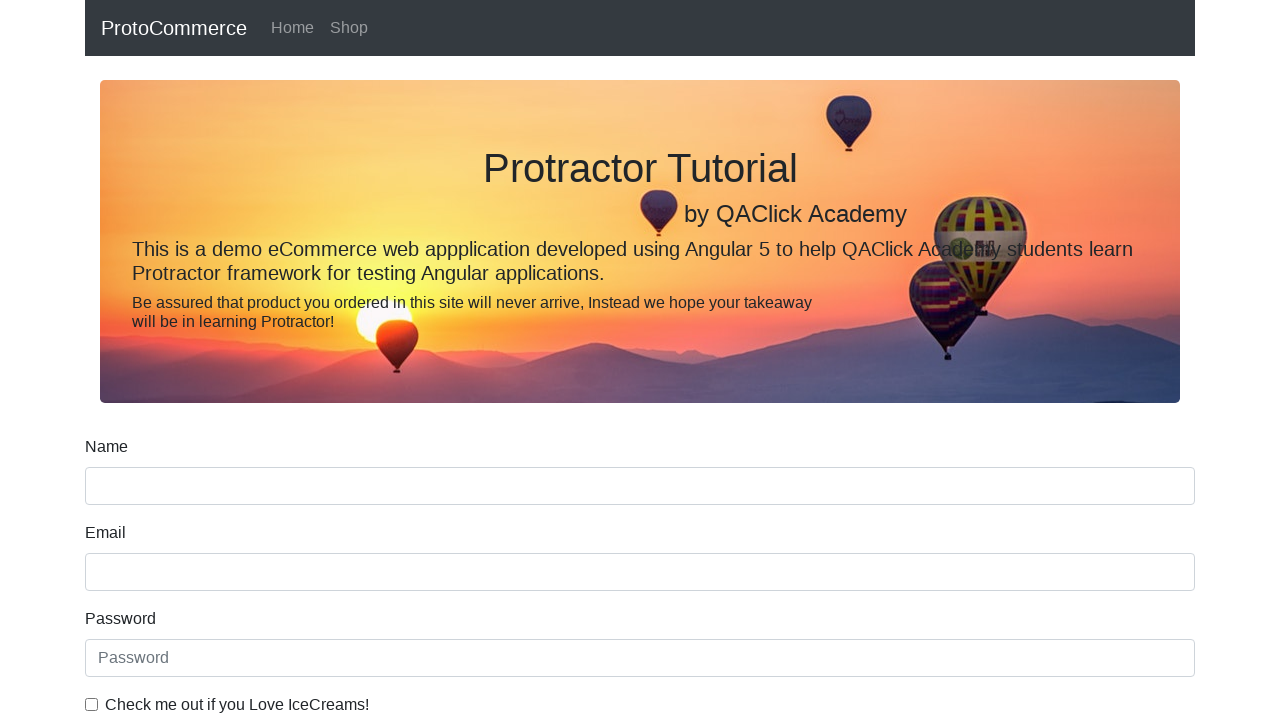

Opened a new browser window/tab
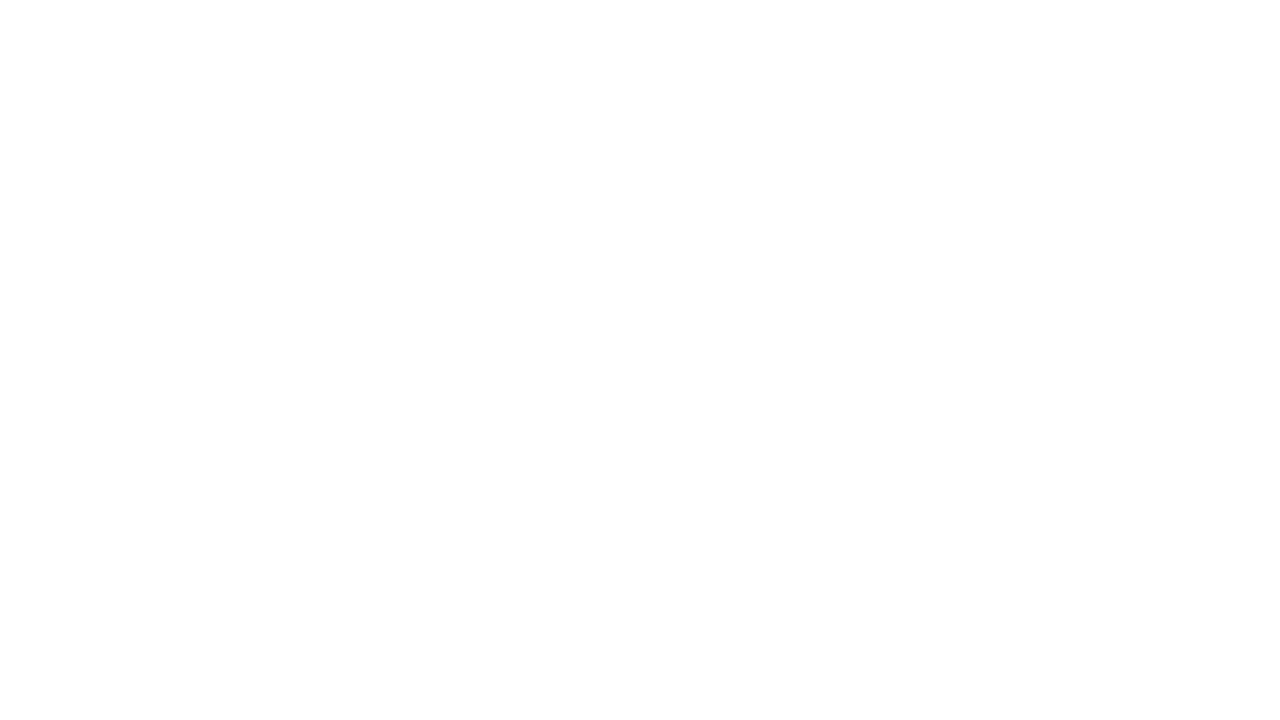

Navigated to https://rahulshettyacademy.com/ in new window
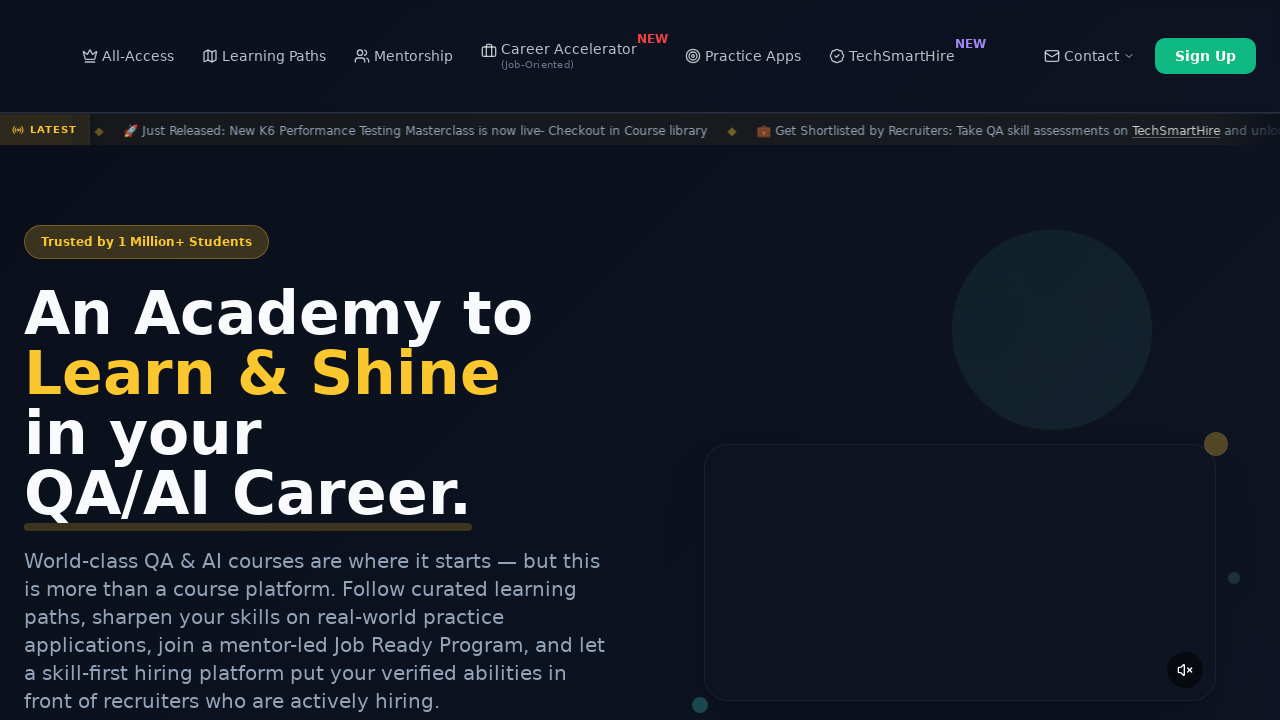

Course links loaded on new page
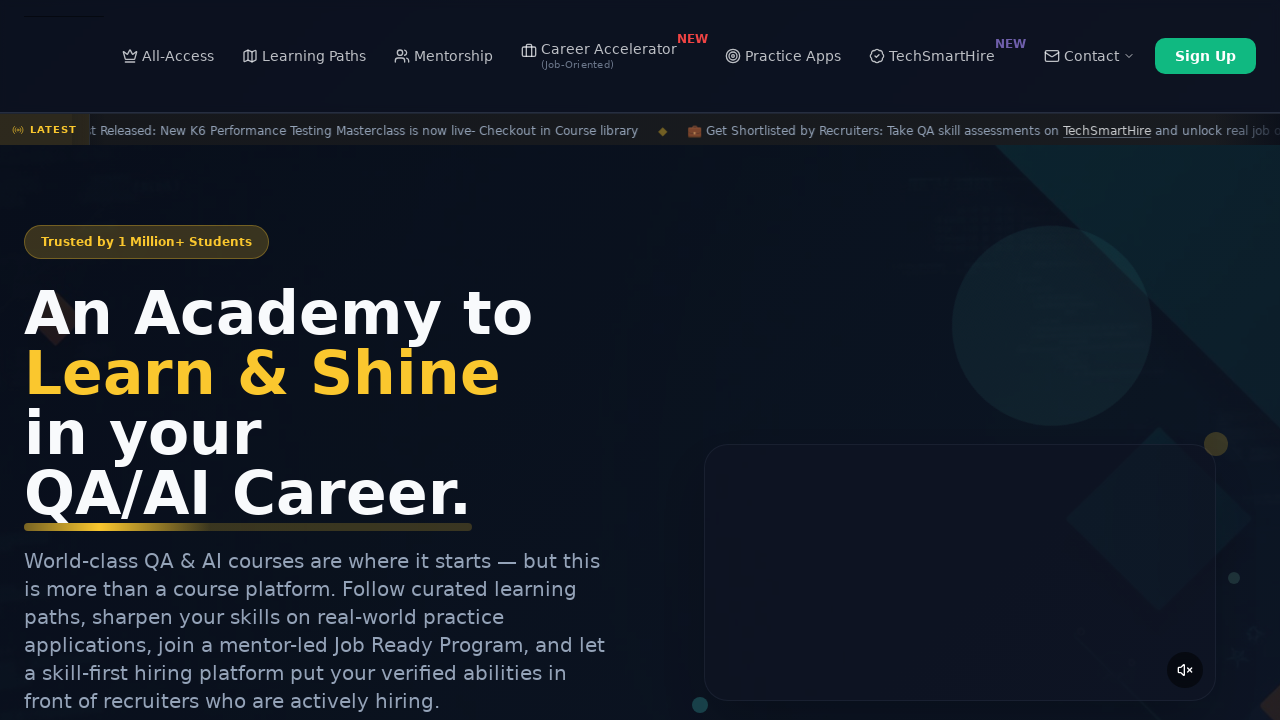

Located course link elements
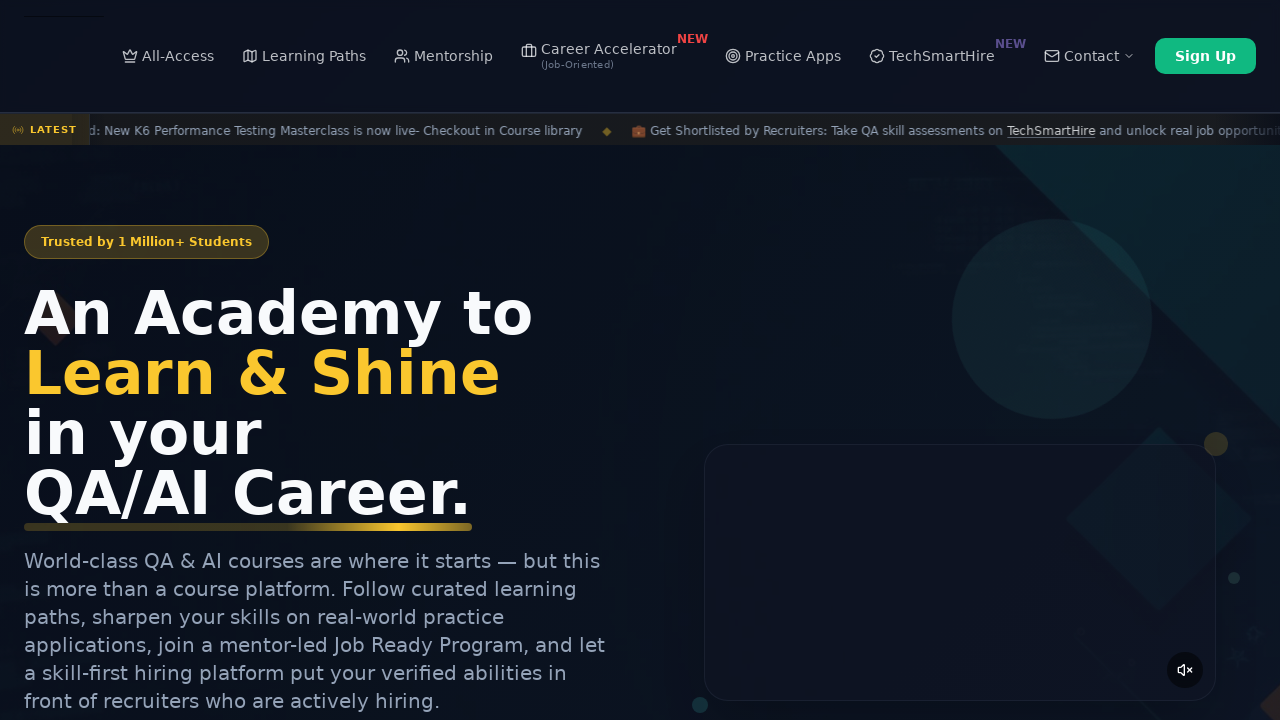

Extracted course name from second course link: 'Playwright Testing'
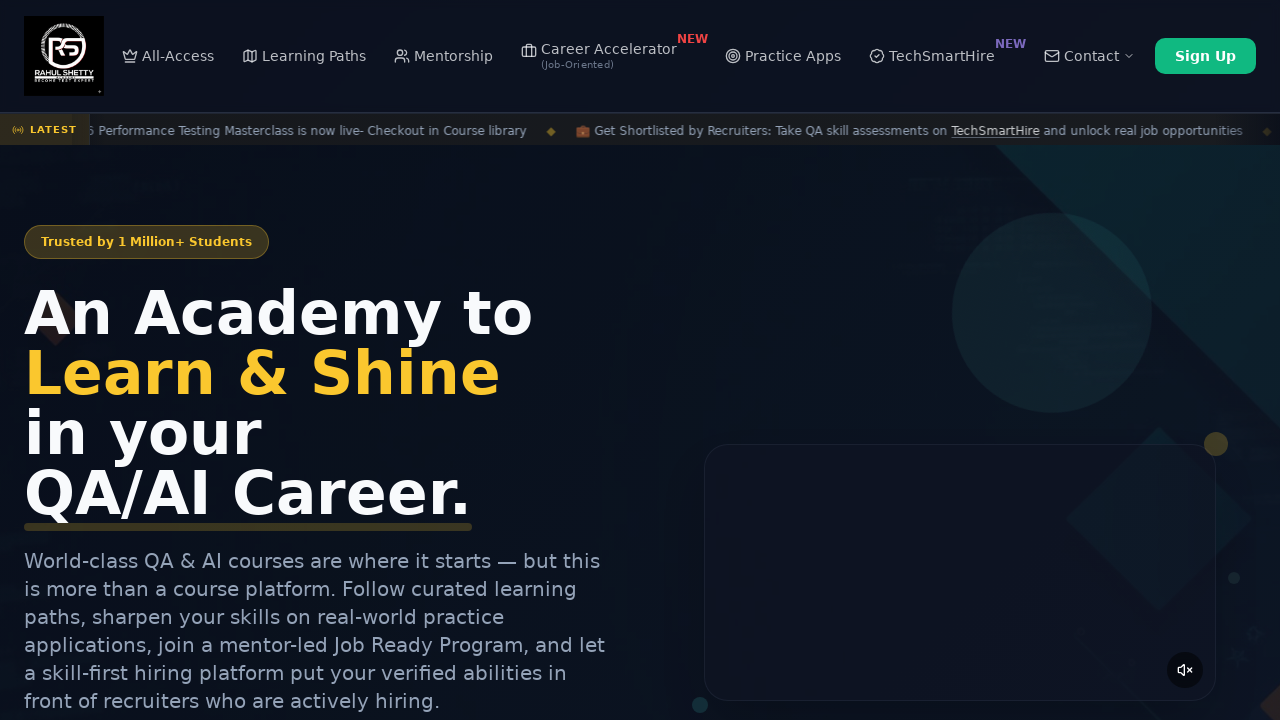

Filled name field with extracted course name: 'Playwright Testing' on original page on input[name='name']
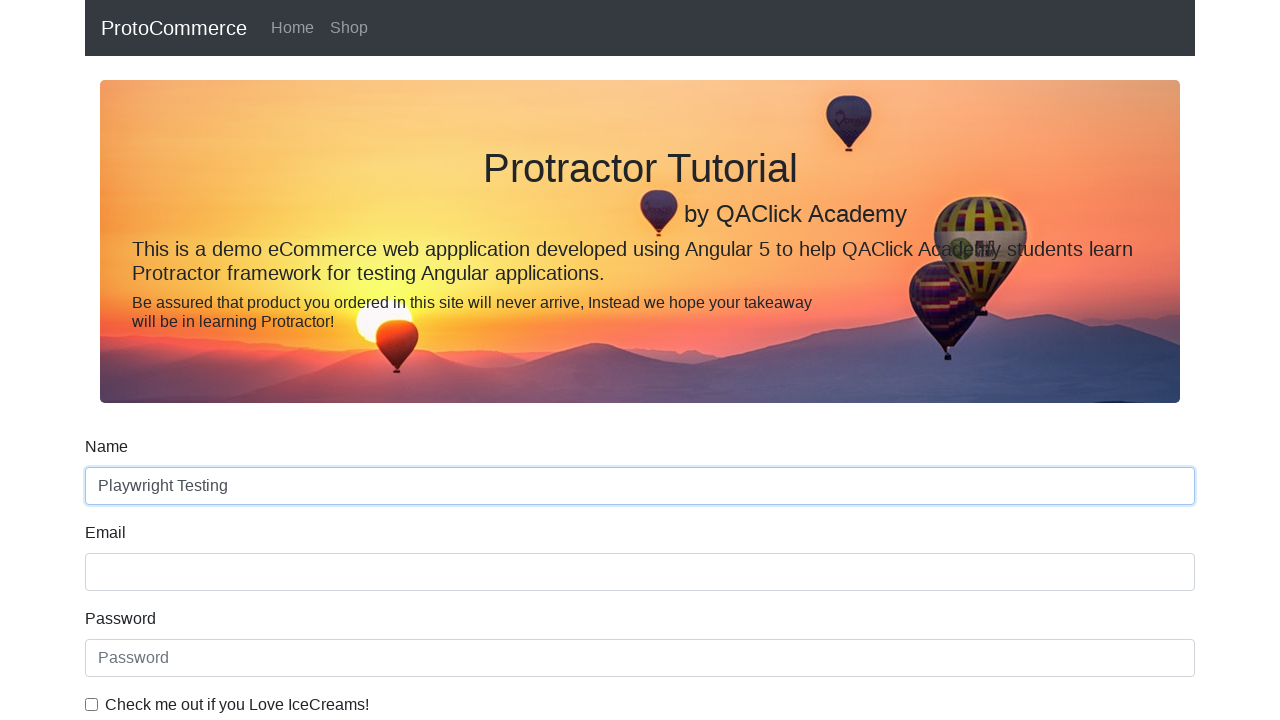

Waited 500ms for form field to be filled
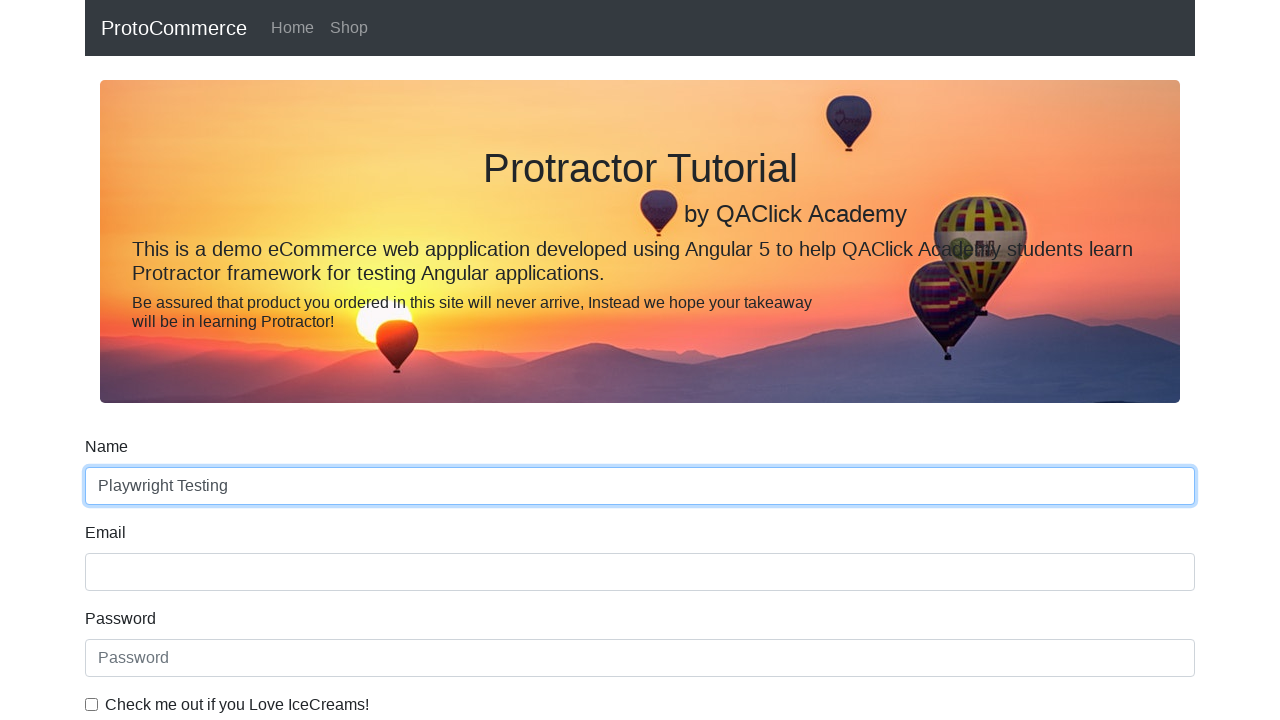

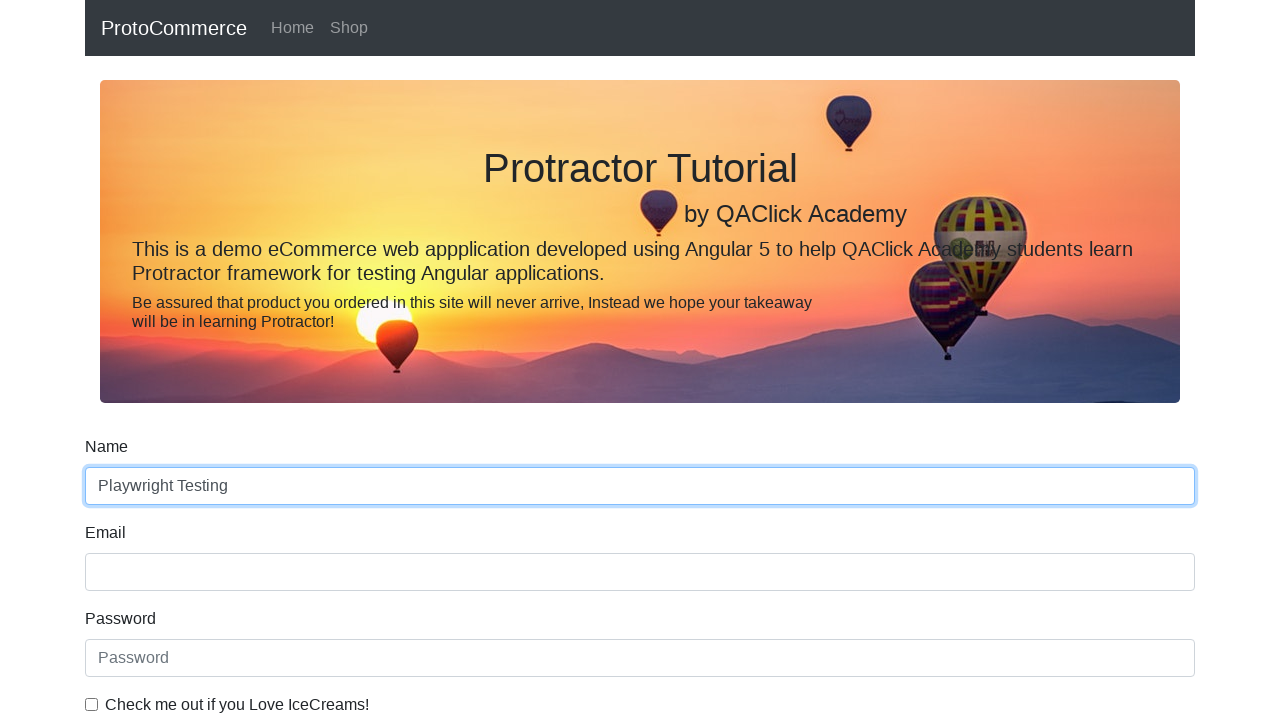